Fills the permanent address field in a text box form

Starting URL: https://demoqa.com/text-box

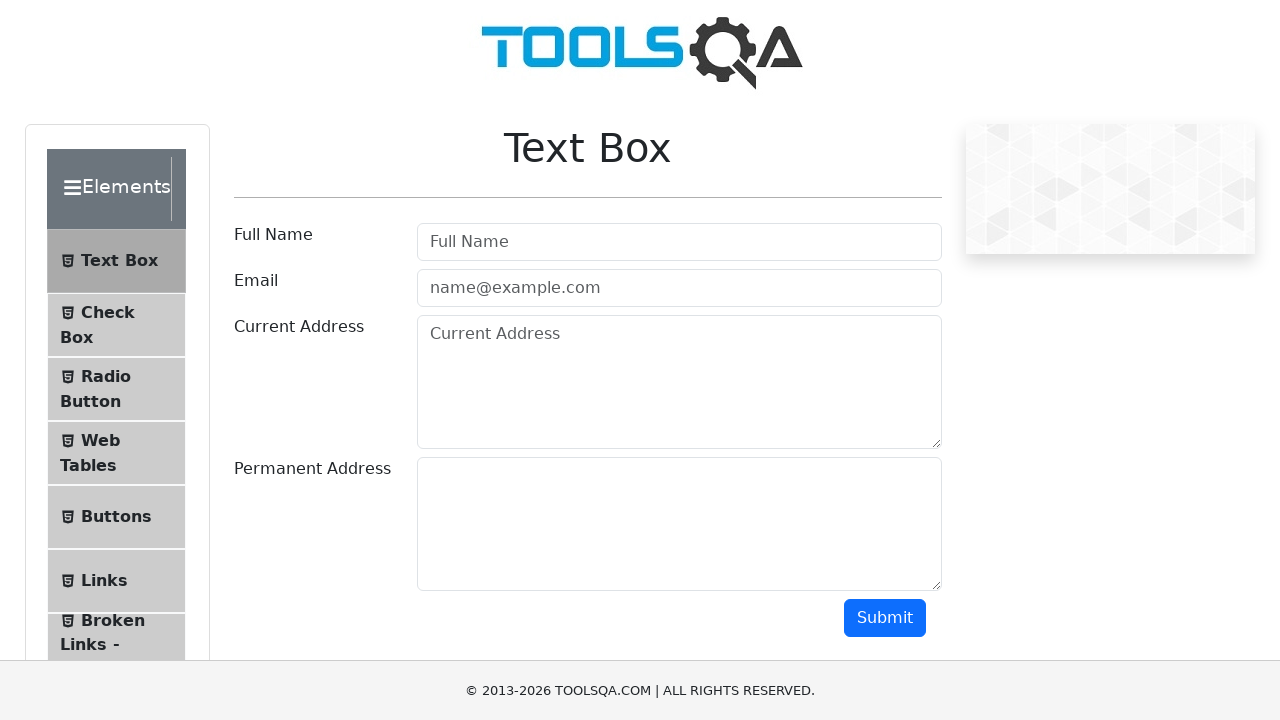

Navigated to text-box form page
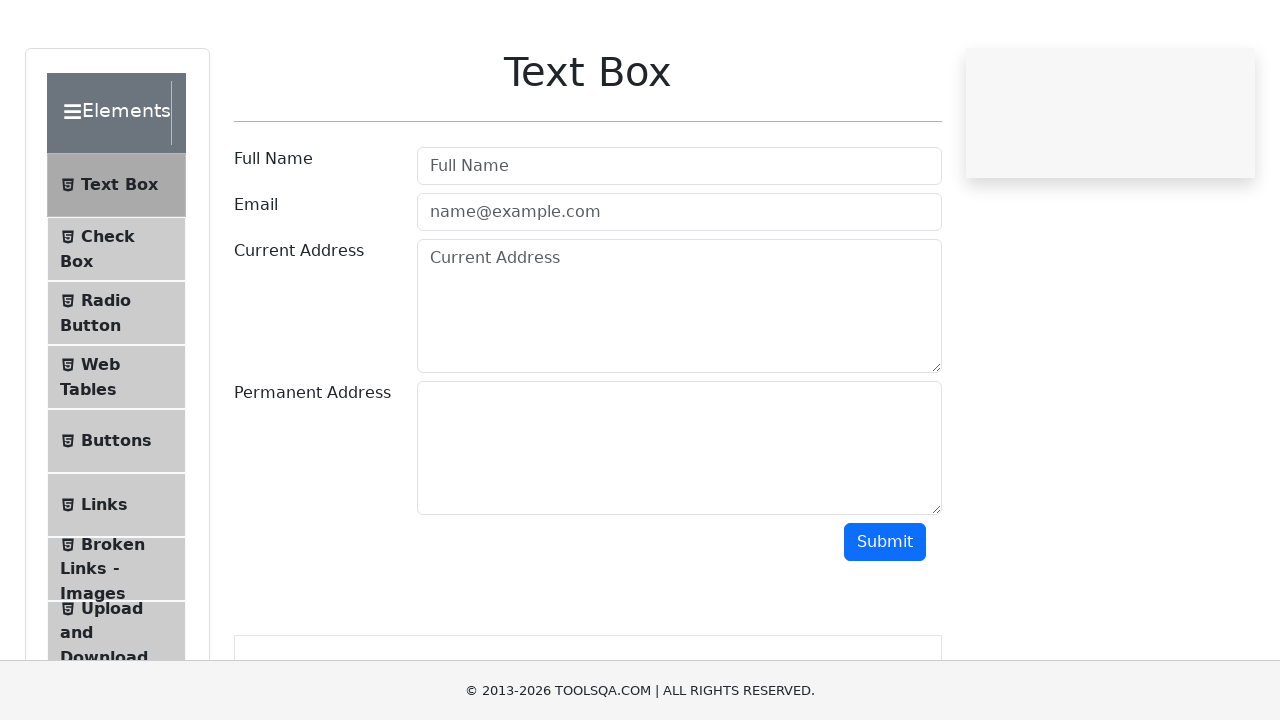

Filled permanent address field with 'Arstanbap391' on #permanentAddress
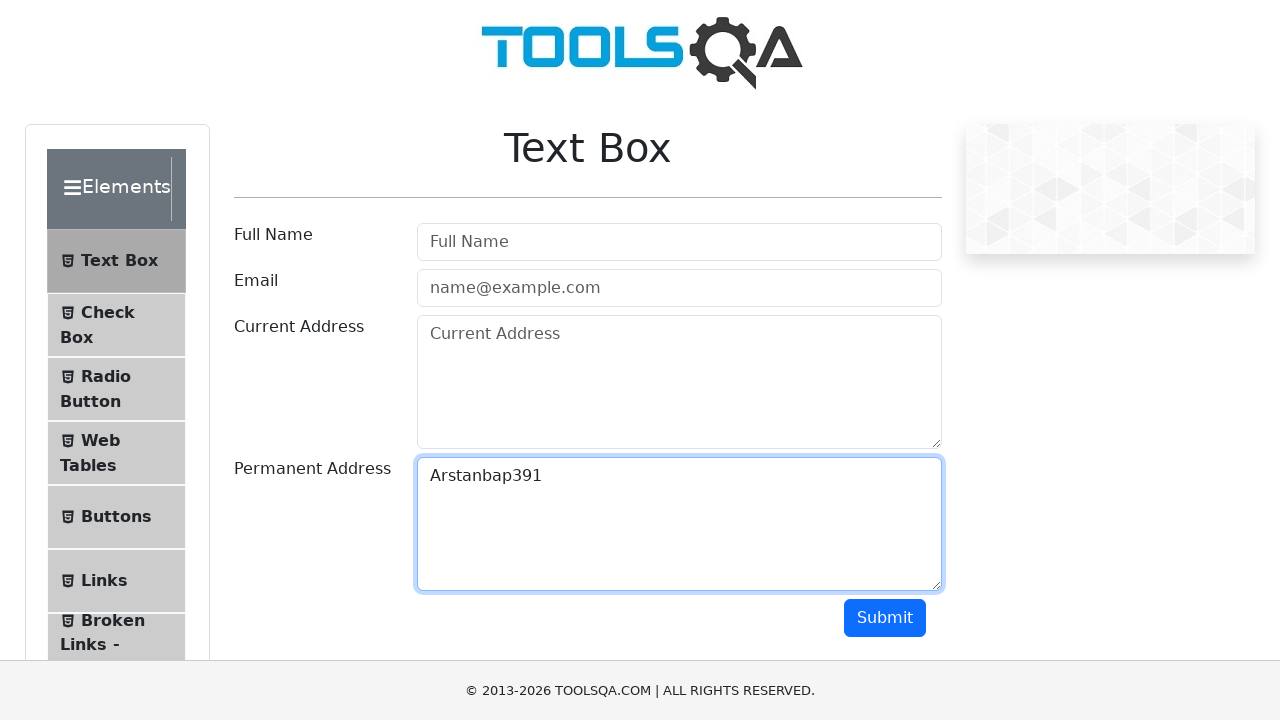

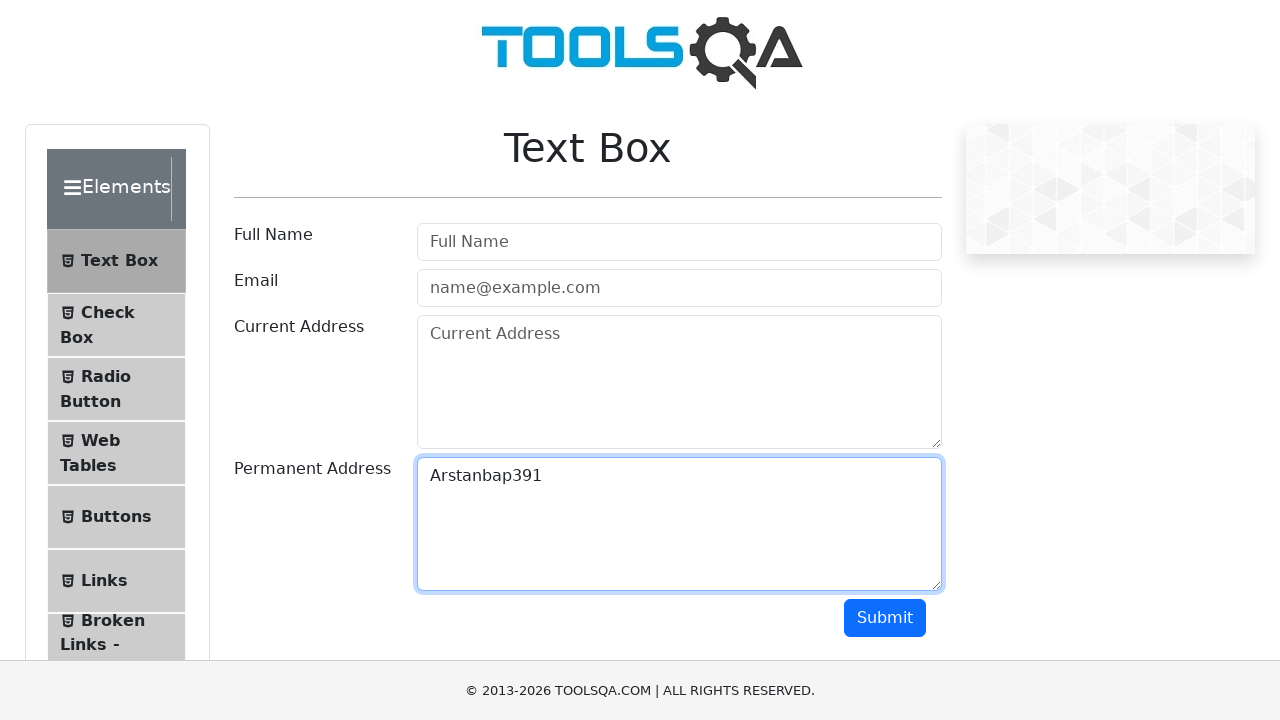